Tests button interactions on DemoQA site including single click, double click functionality, and verifies the corresponding confirmation messages appear

Starting URL: https://demoqa.com

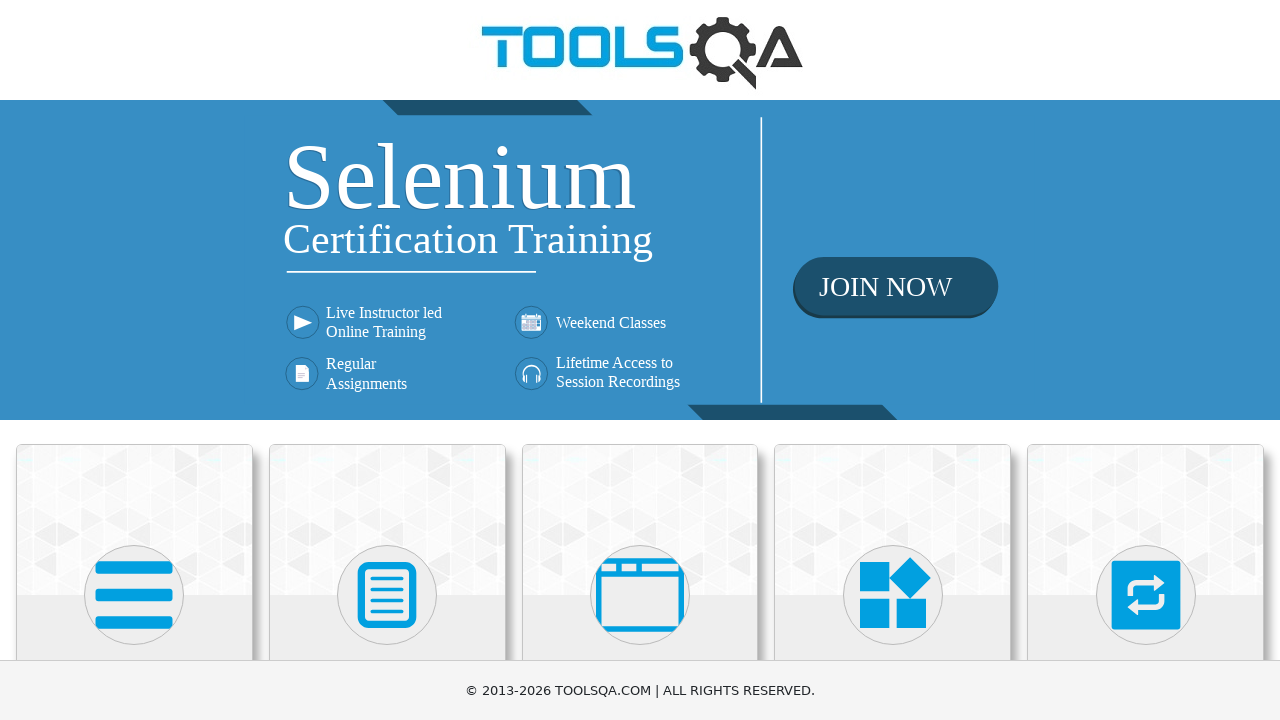

Scrolled down to see DemoQA cards
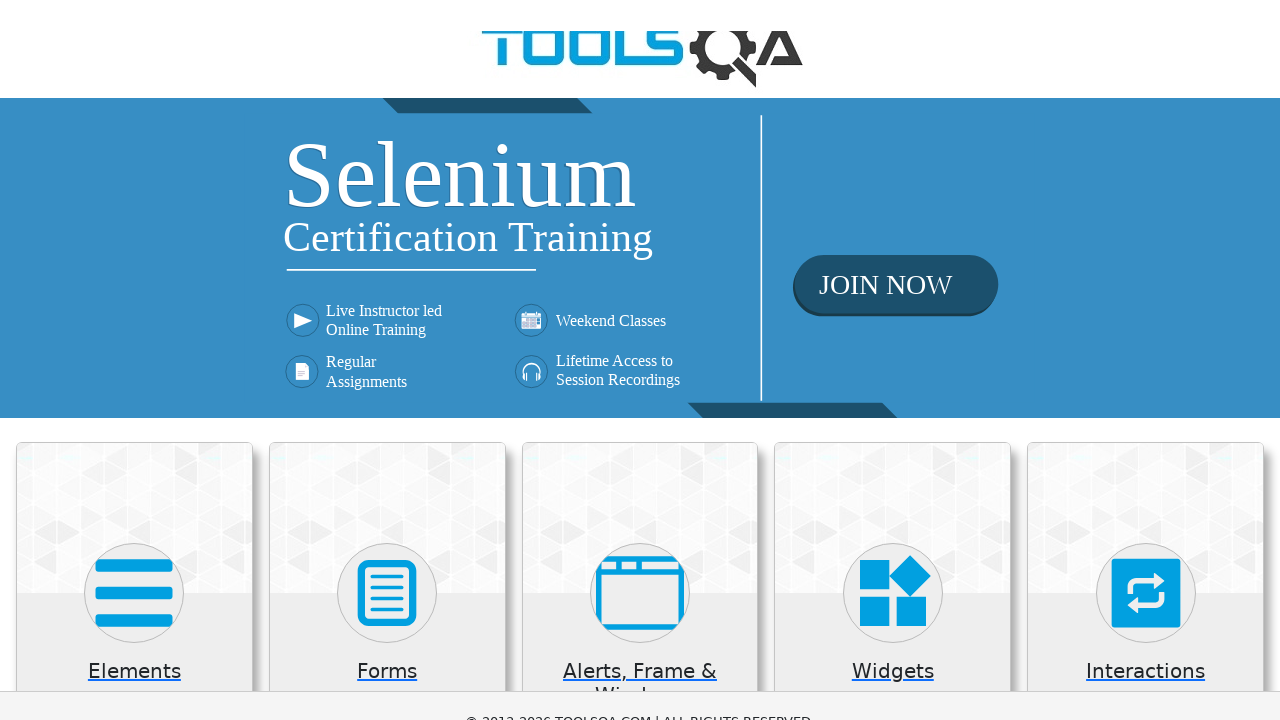

Clicked on Elements card at (134, 373) on xpath=//h5[contains(text(), 'Elements')]
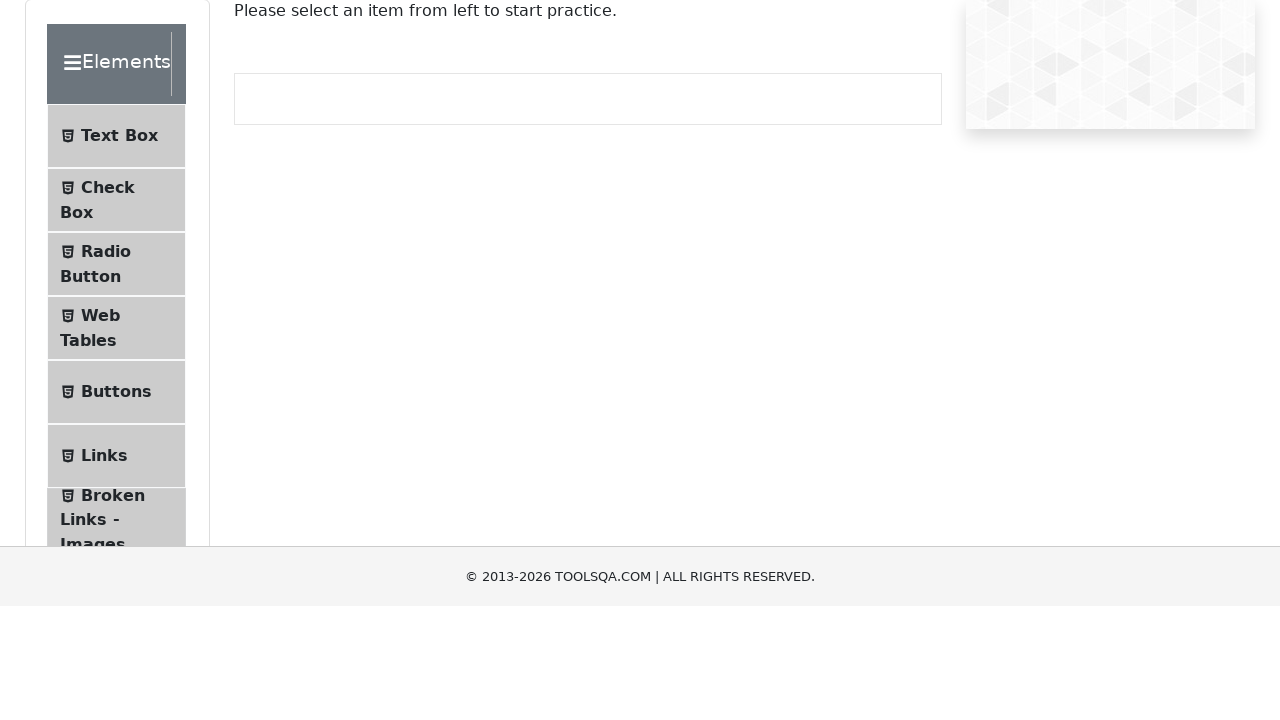

Scrolled down in the sidebar
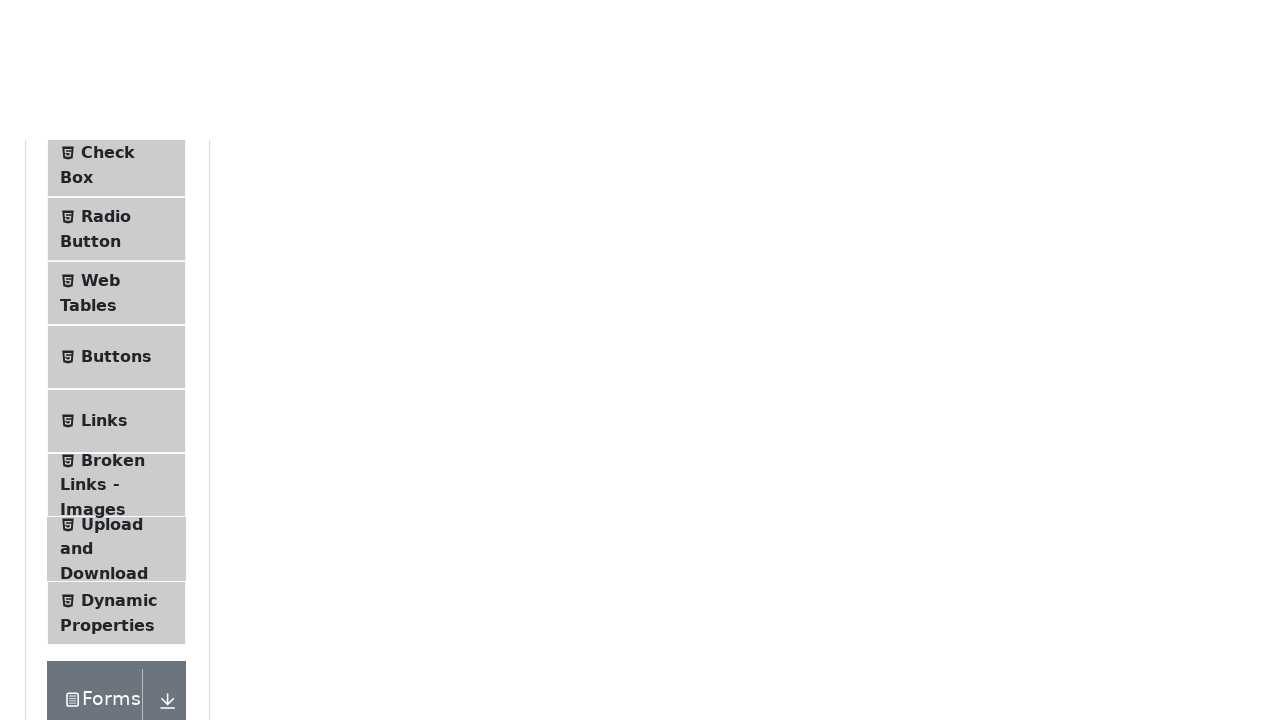

Clicked on Buttons menu item at (116, 217) on li#item-4
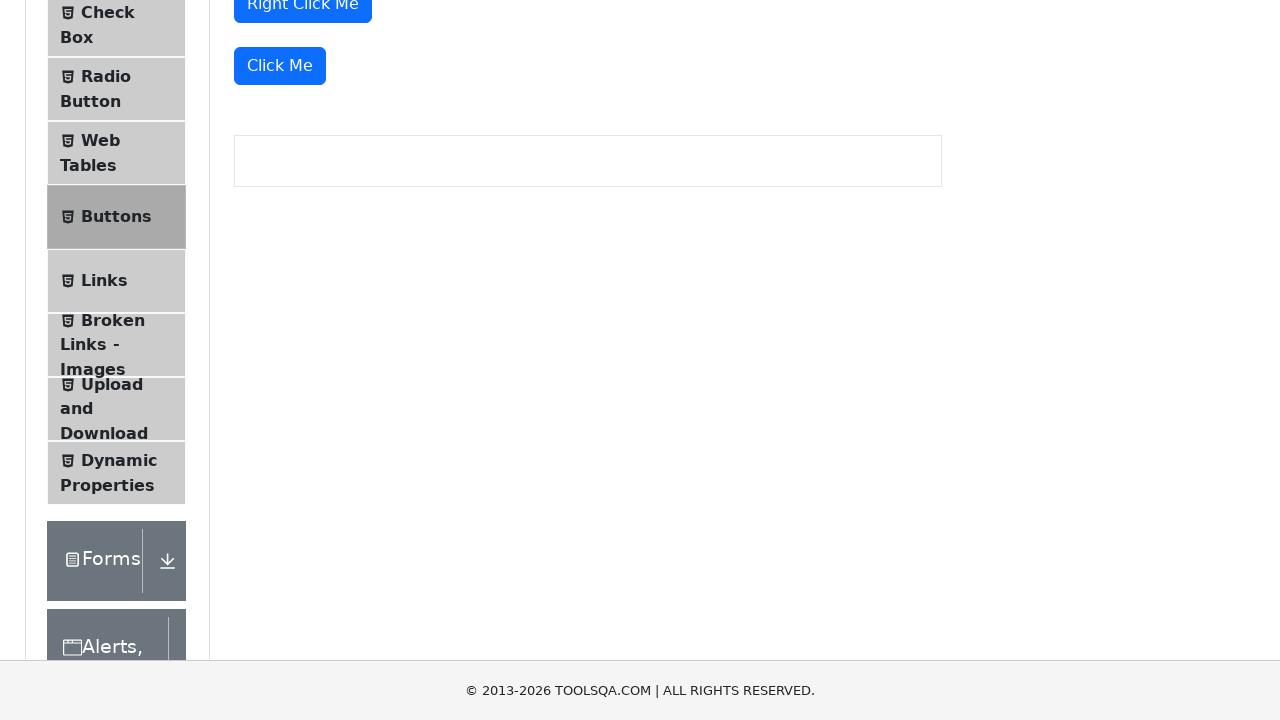

Waited for buttons page to load
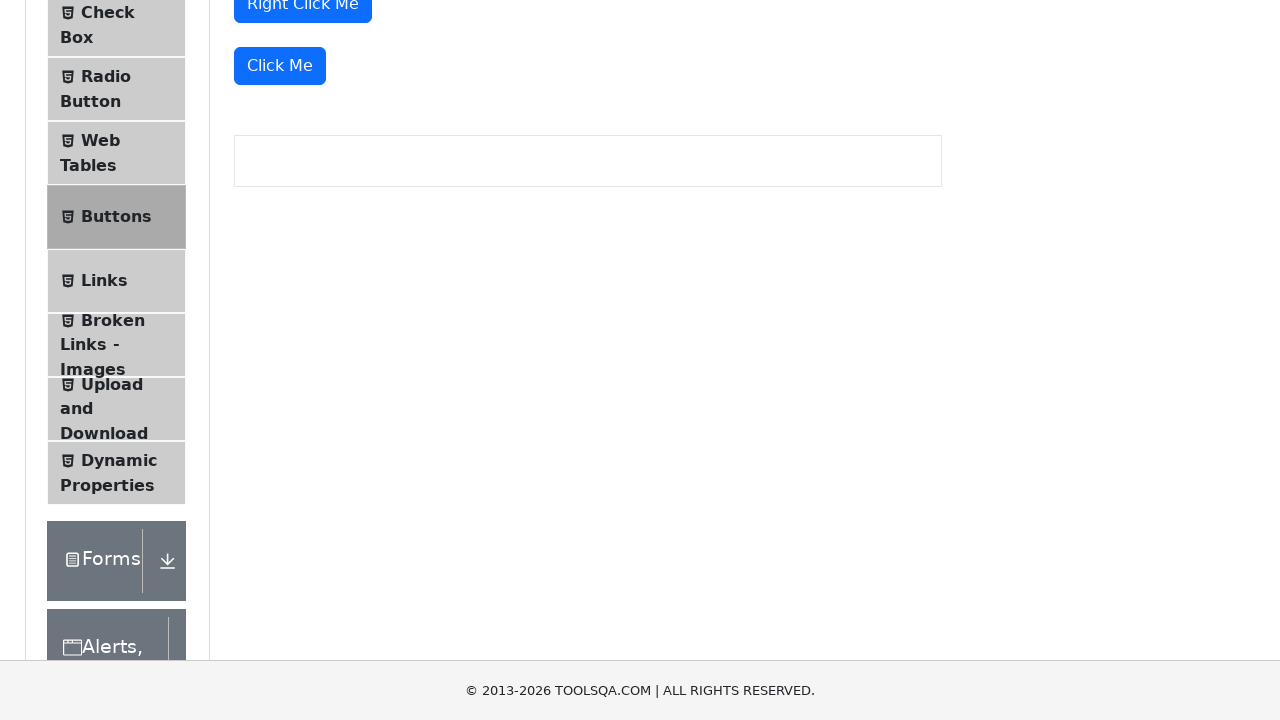

Clicked the 'Click Me' button for dynamic click test at (280, 66) on xpath=//div[@class='mt-4'][last()]/button
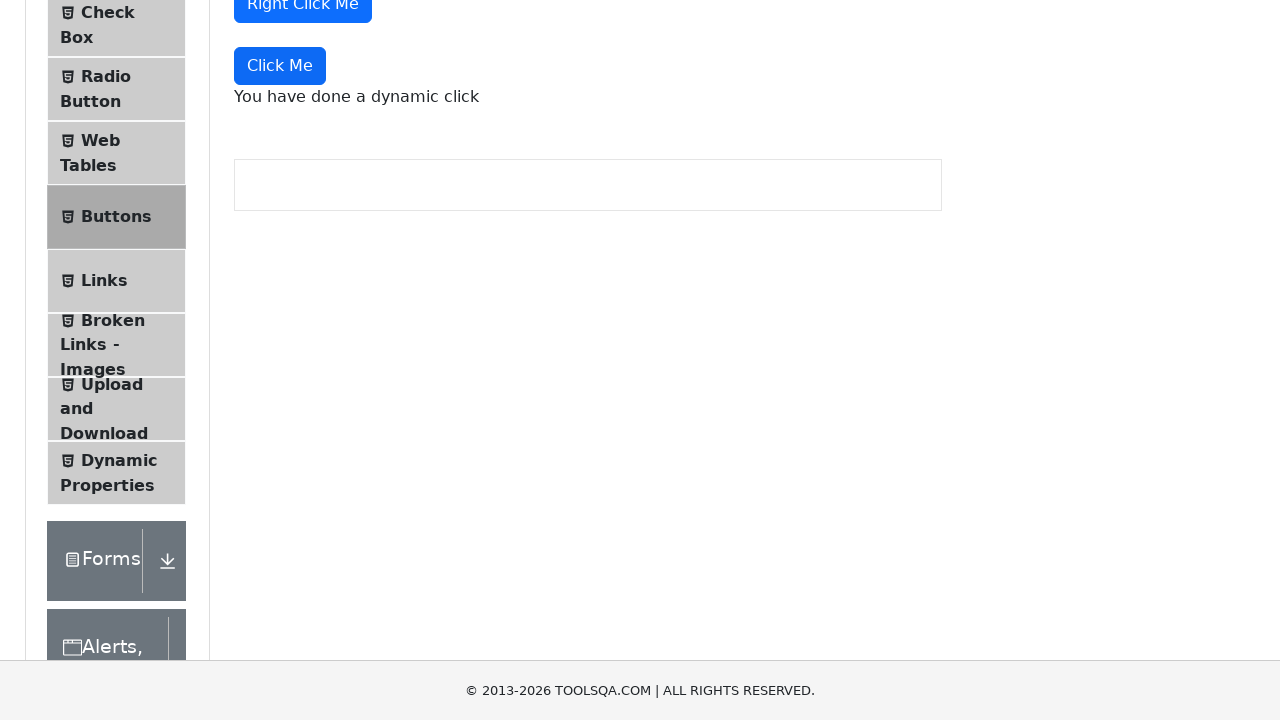

Waited for dynamic click confirmation message to appear
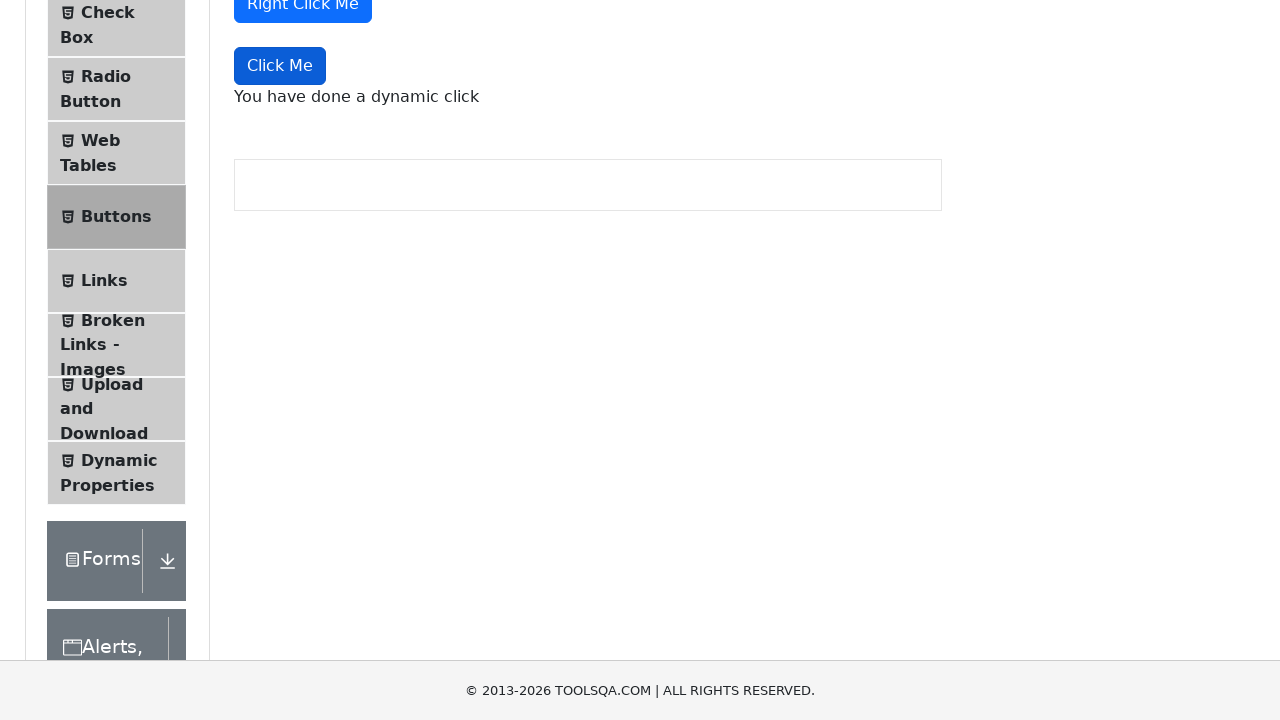

Retrieved dynamic click message: 'You have done a dynamic click'
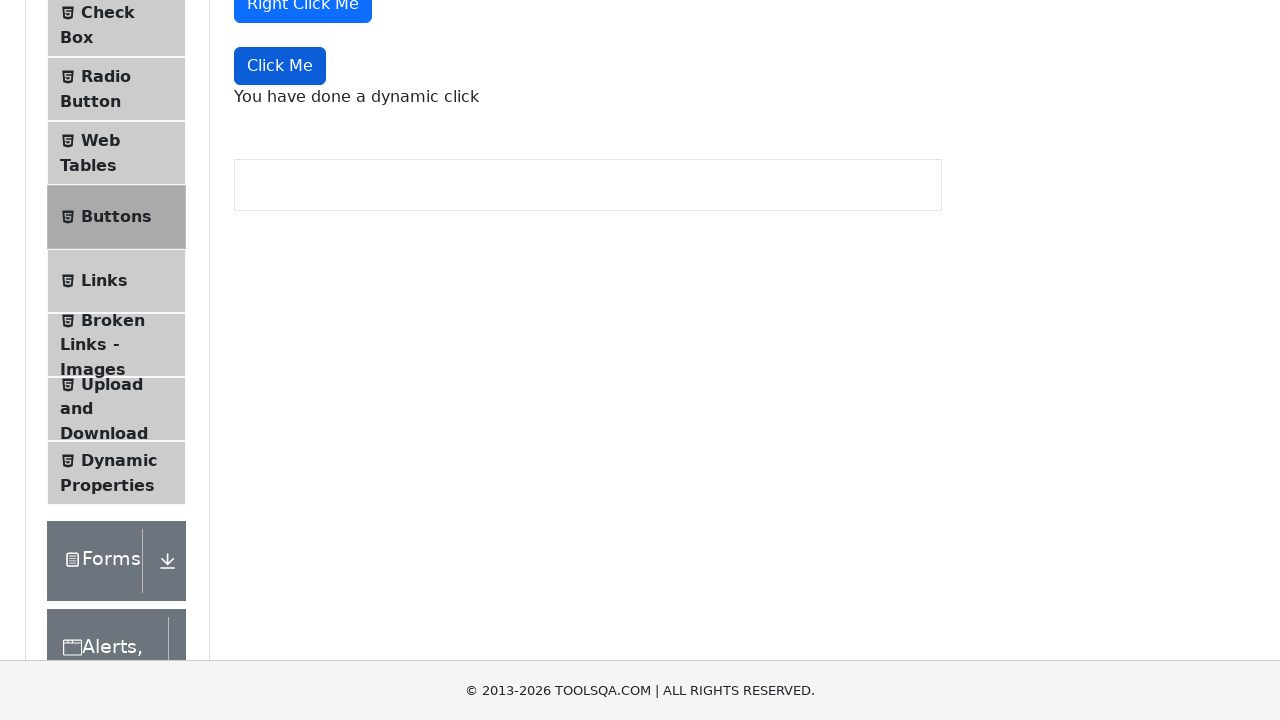

Verified dynamic click message matches expected text
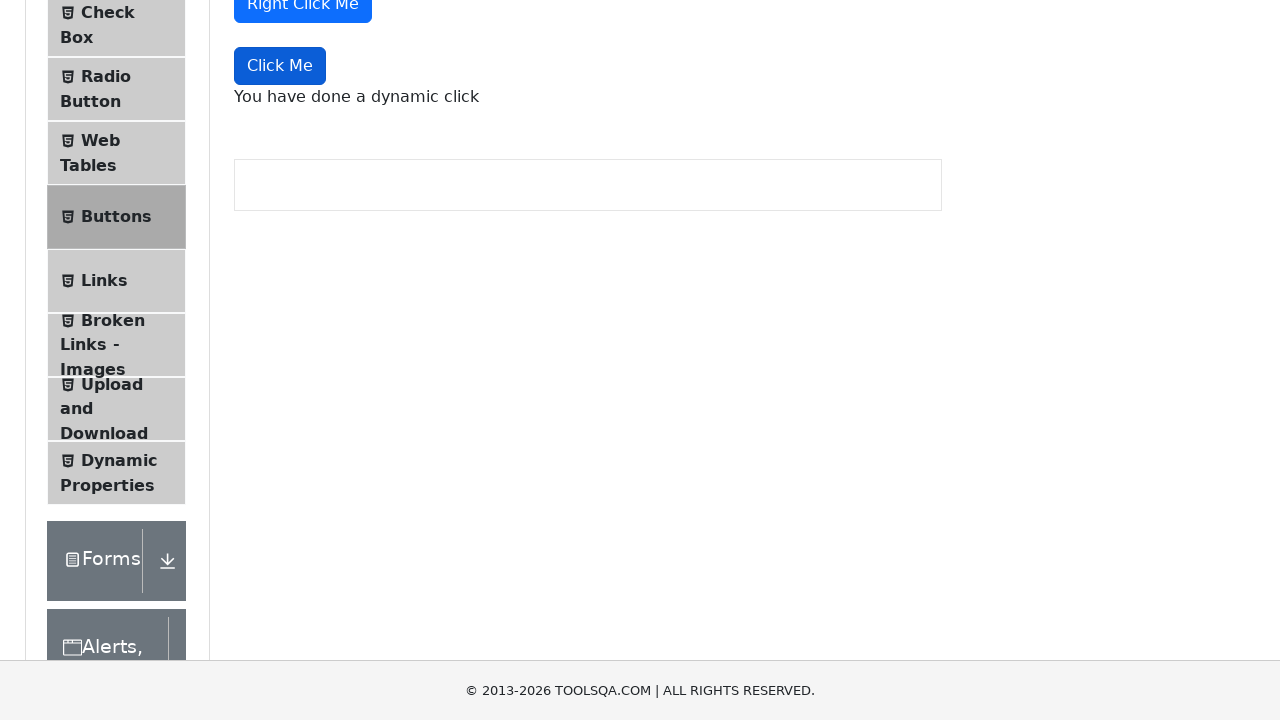

Scrolled down to see double click button
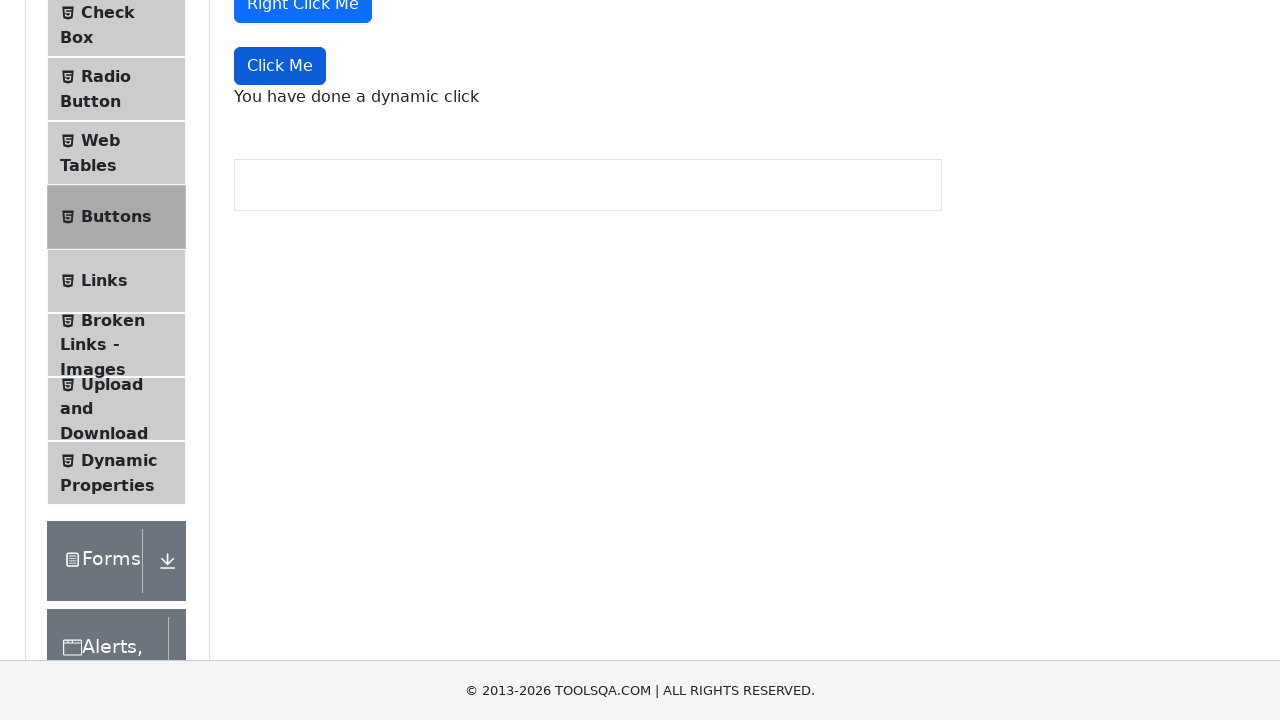

Performed double click on the double click button at (310, 242) on #doubleClickBtn
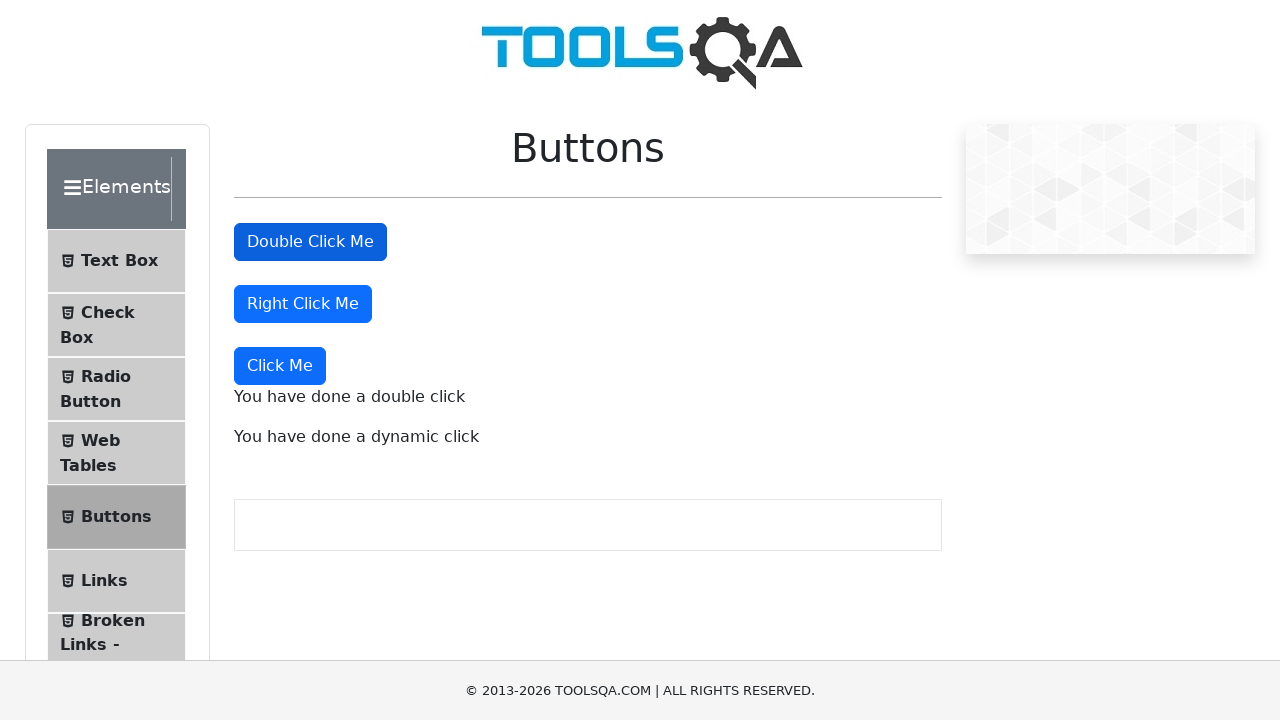

Waited for double click confirmation message to appear
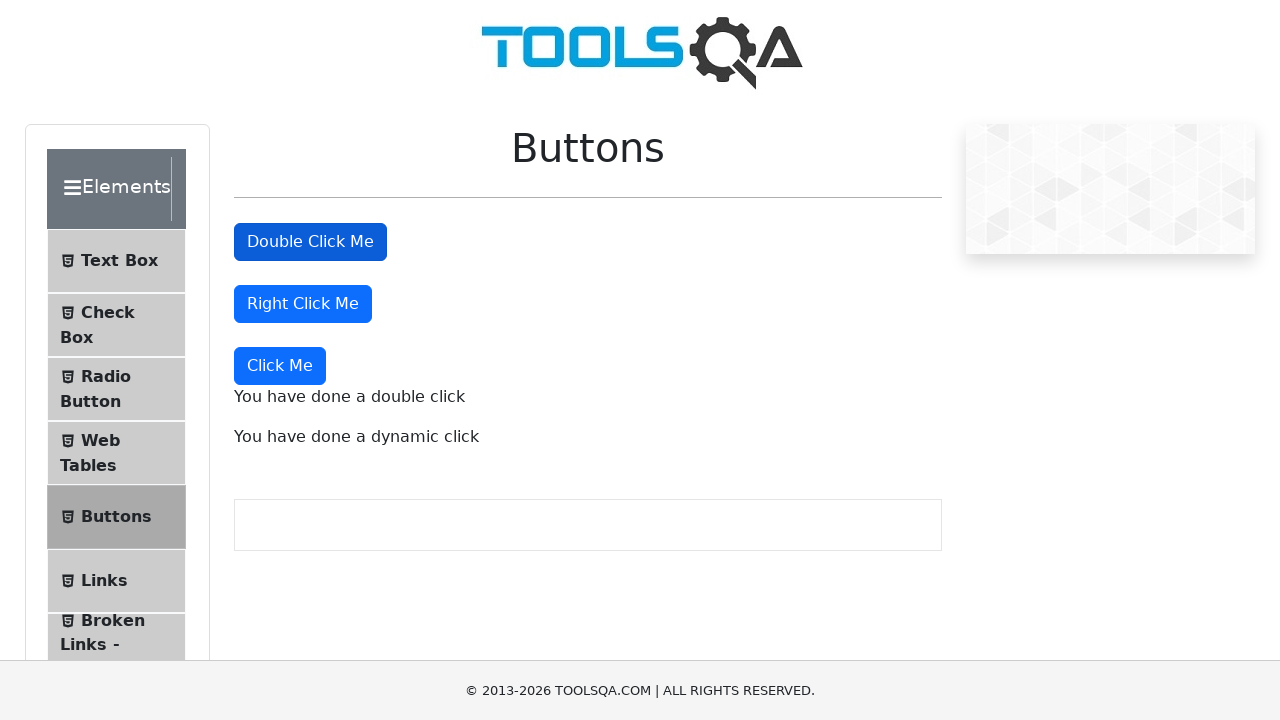

Retrieved double click message: 'You have done a double click'
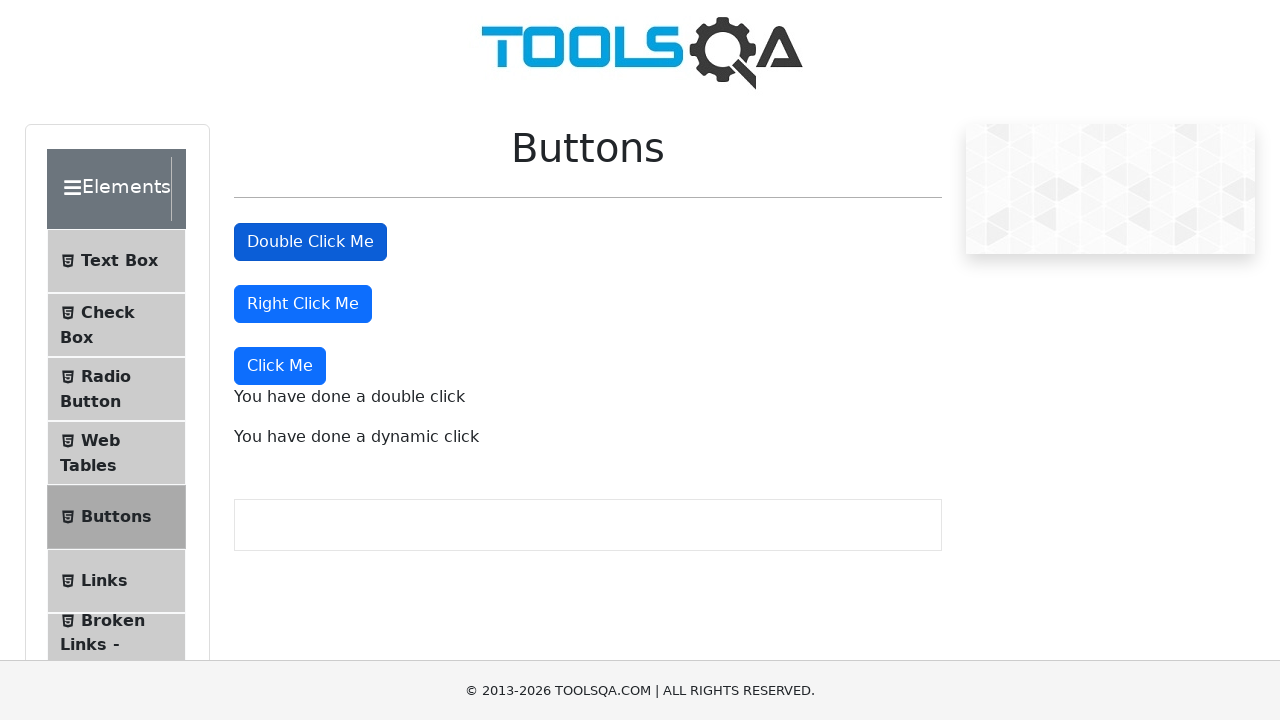

Verified double click message matches expected text
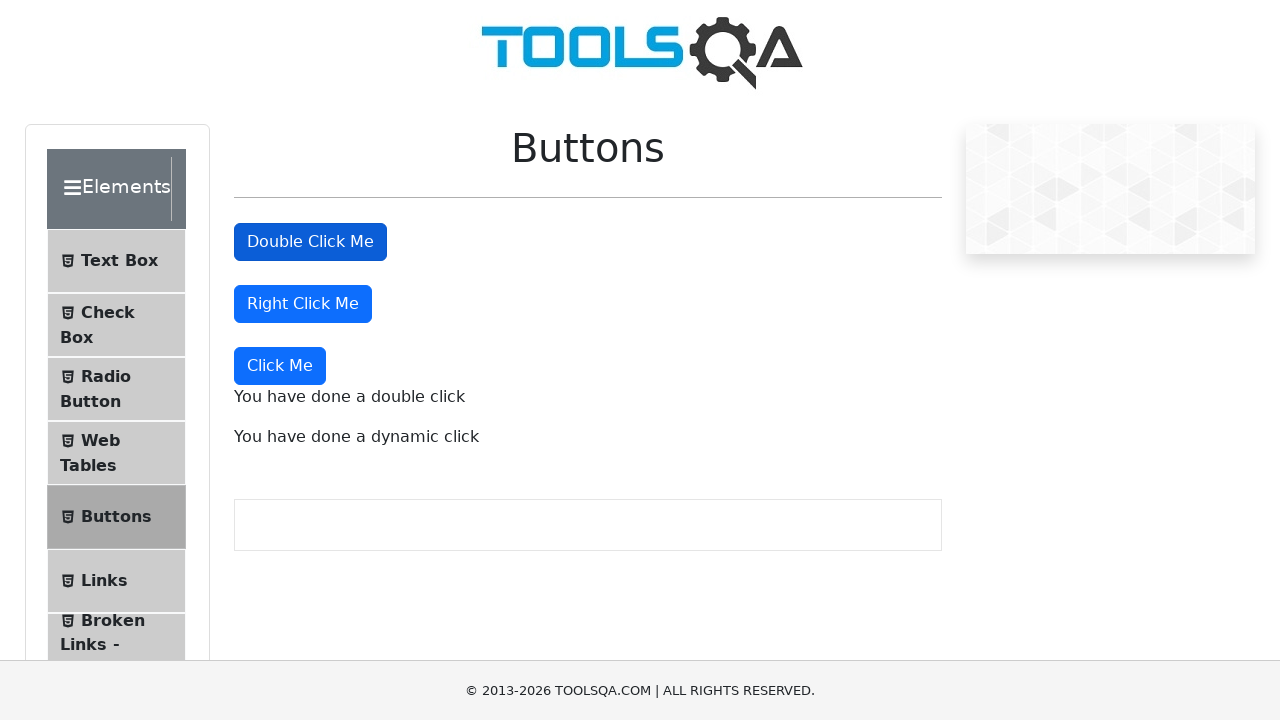

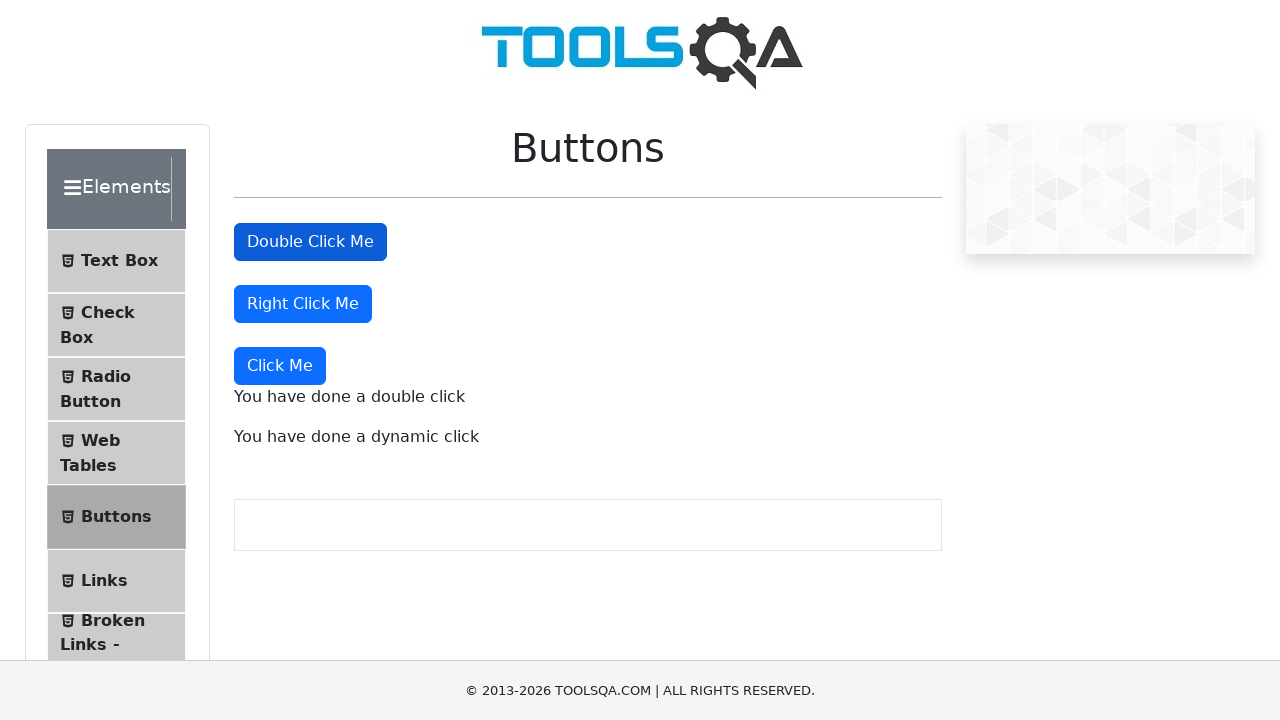